Tests number input field behavior with positive digits by entering a number and using arrow keys to increment and decrement the value

Starting URL: http://the-internet.herokuapp.com/inputs

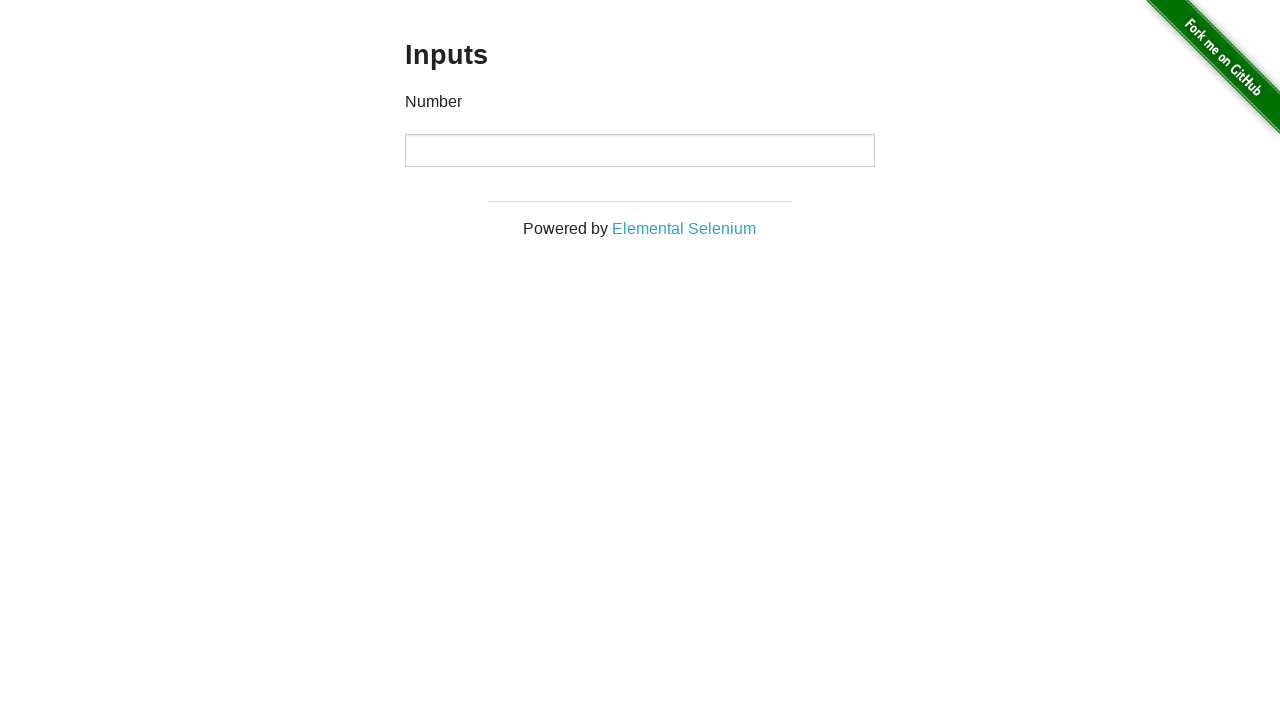

Filled number input field with 100500 on input
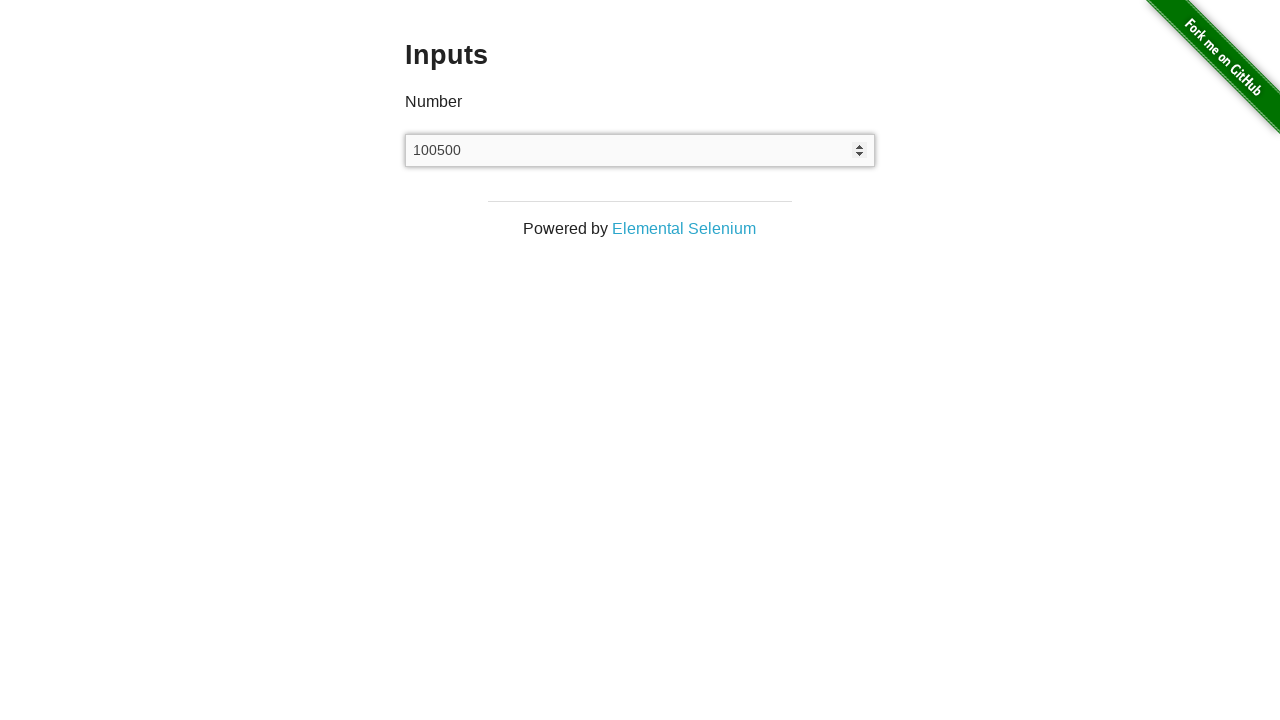

Pressed ArrowUp to increment the value on input
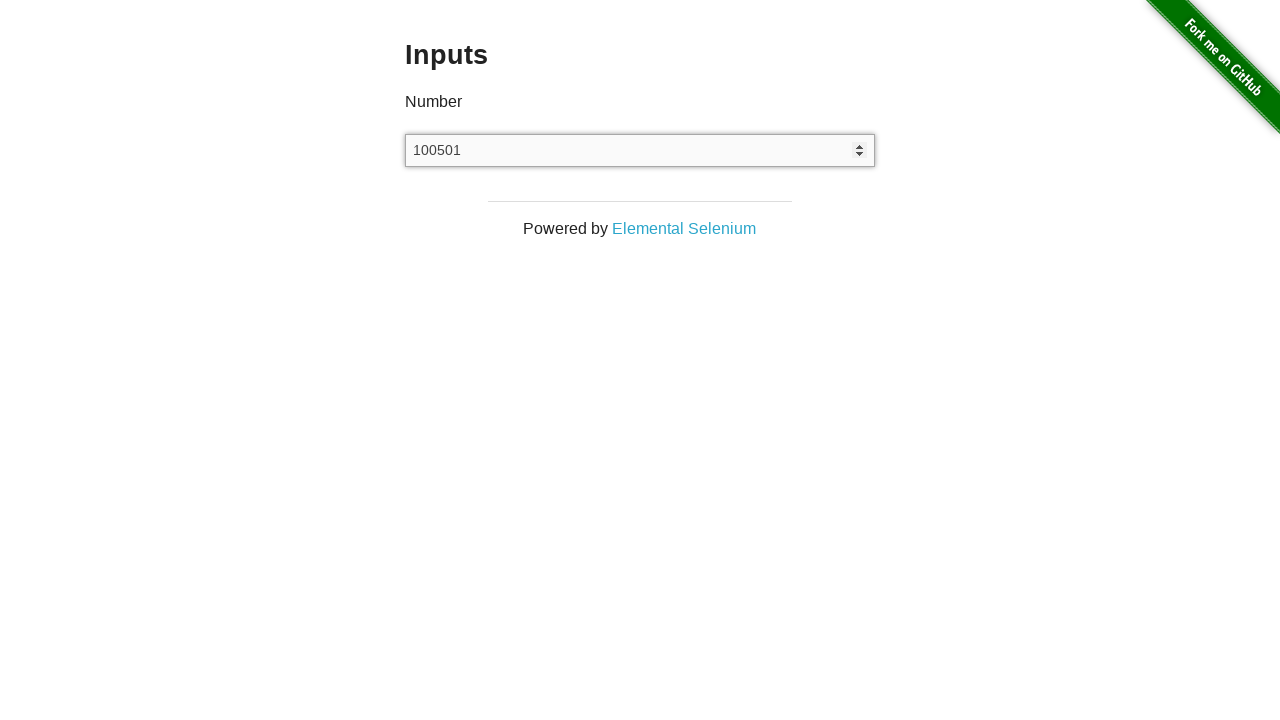

Verified the number increased to 100501
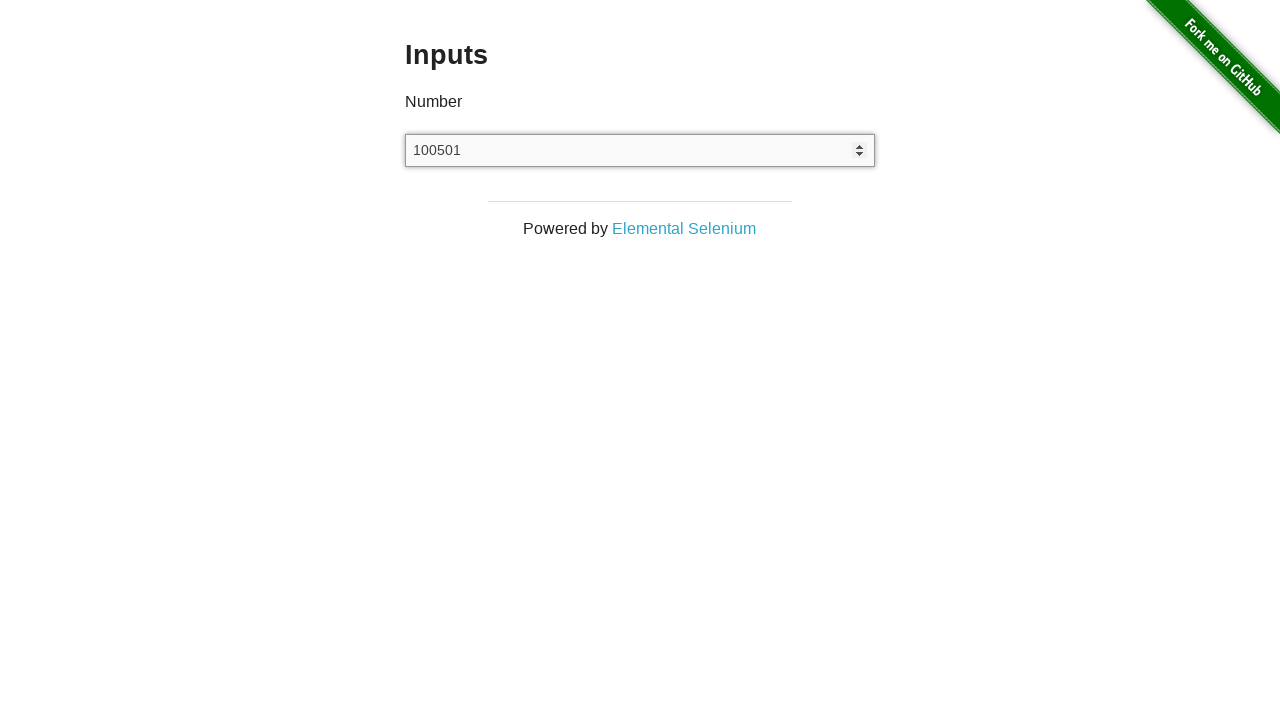

Pressed ArrowDown to decrement the value on input
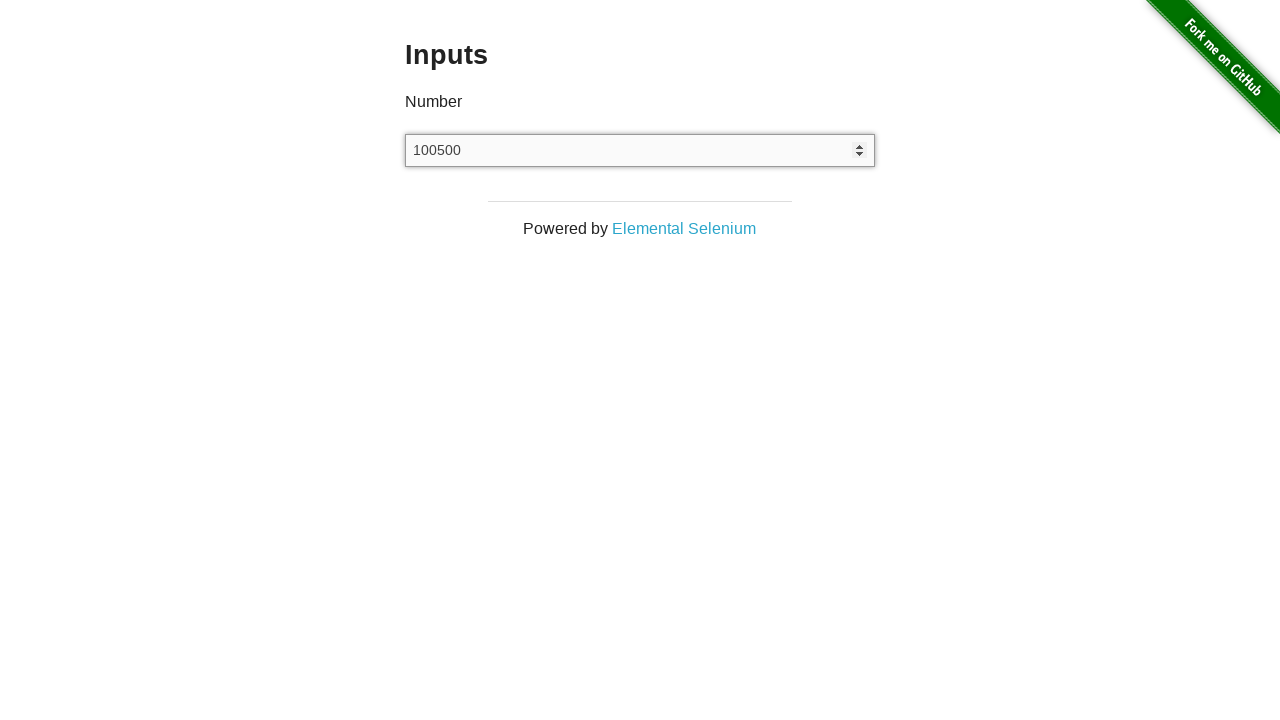

Verified the number decreased back to 100500
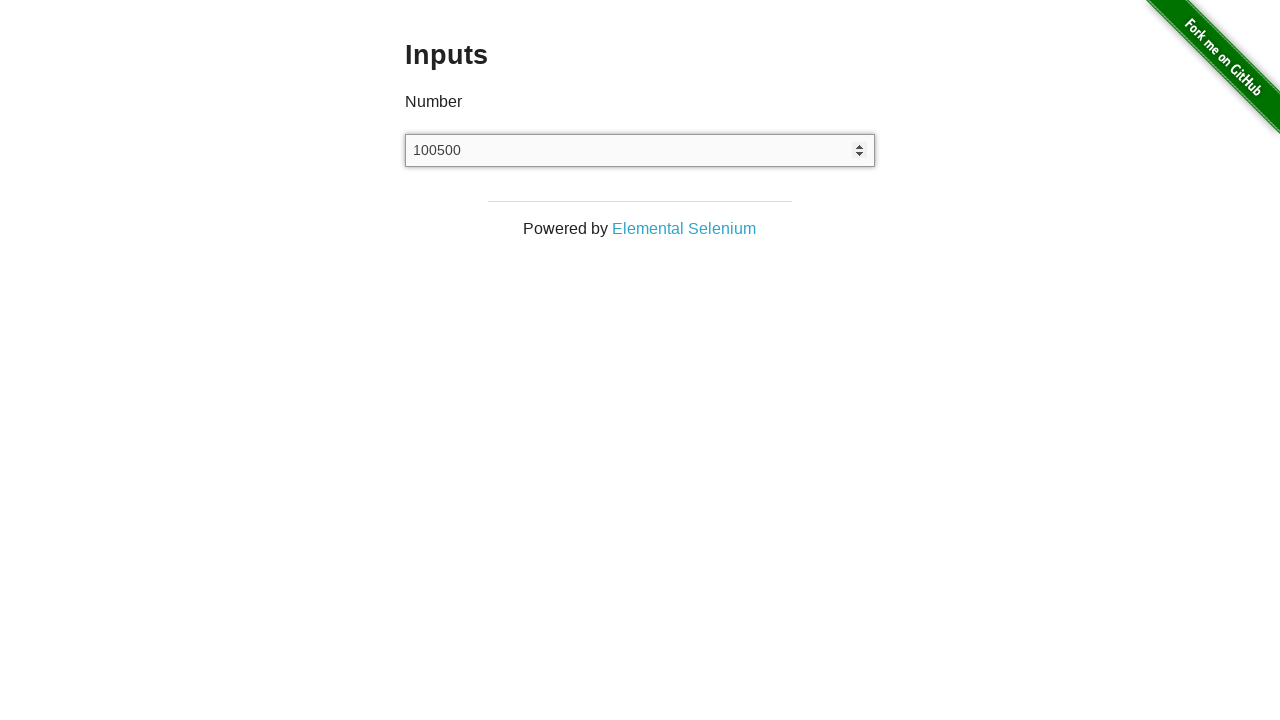

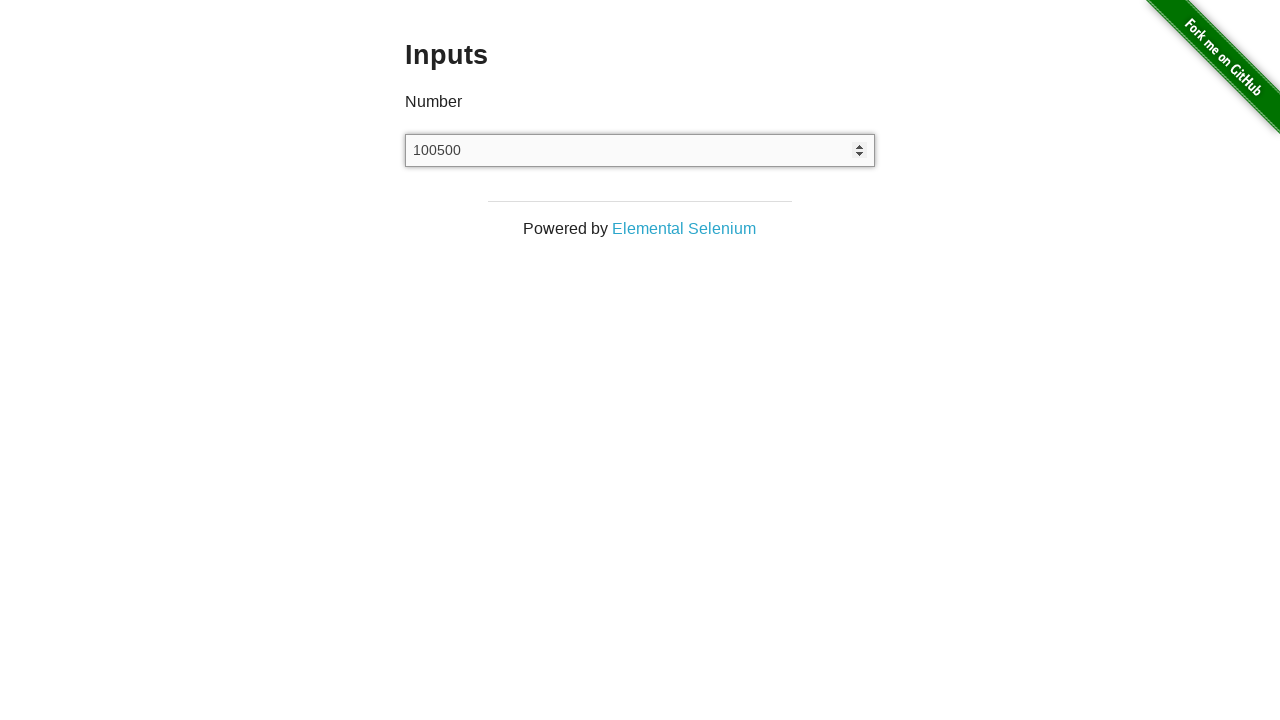